Tests JavaScript alert handling by clicking a button that triggers an alert, accepting the alert, and verifying the result message is displayed correctly.

Starting URL: https://practice.cydeo.com/javascript_alerts

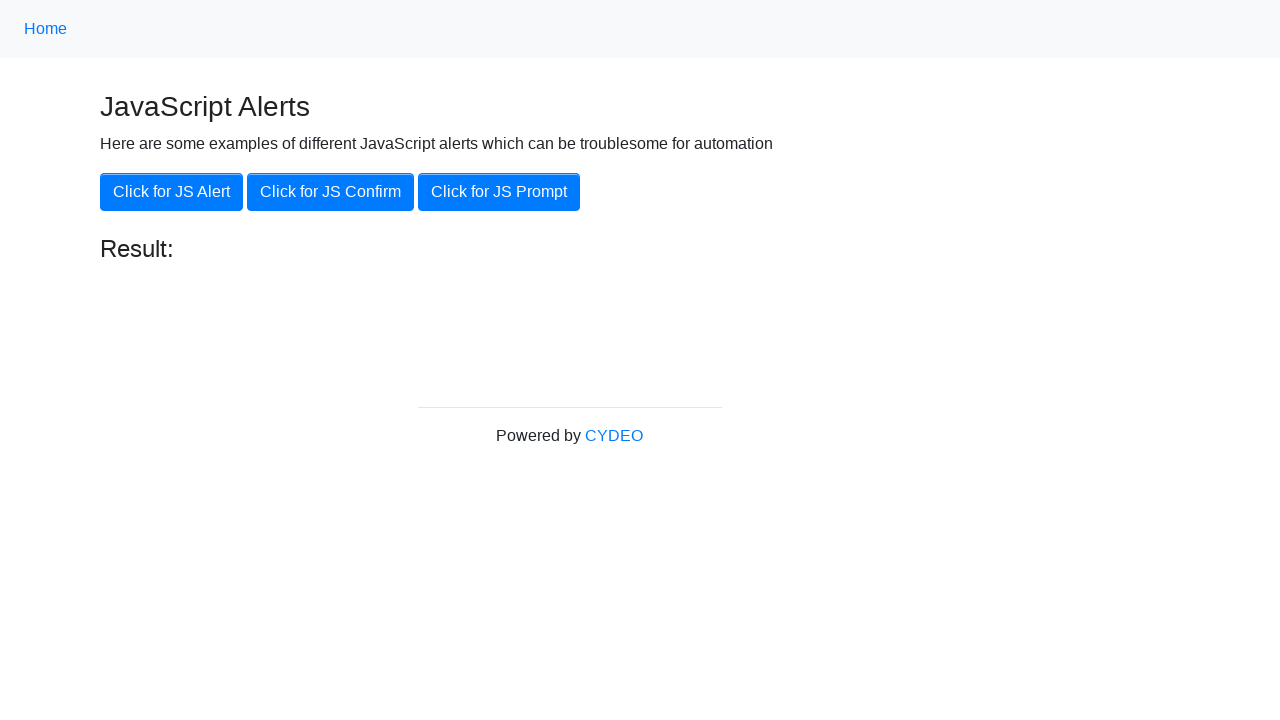

Clicked the 'Click for JS Alert' button at (172, 192) on xpath=//button[.='Click for JS Alert']
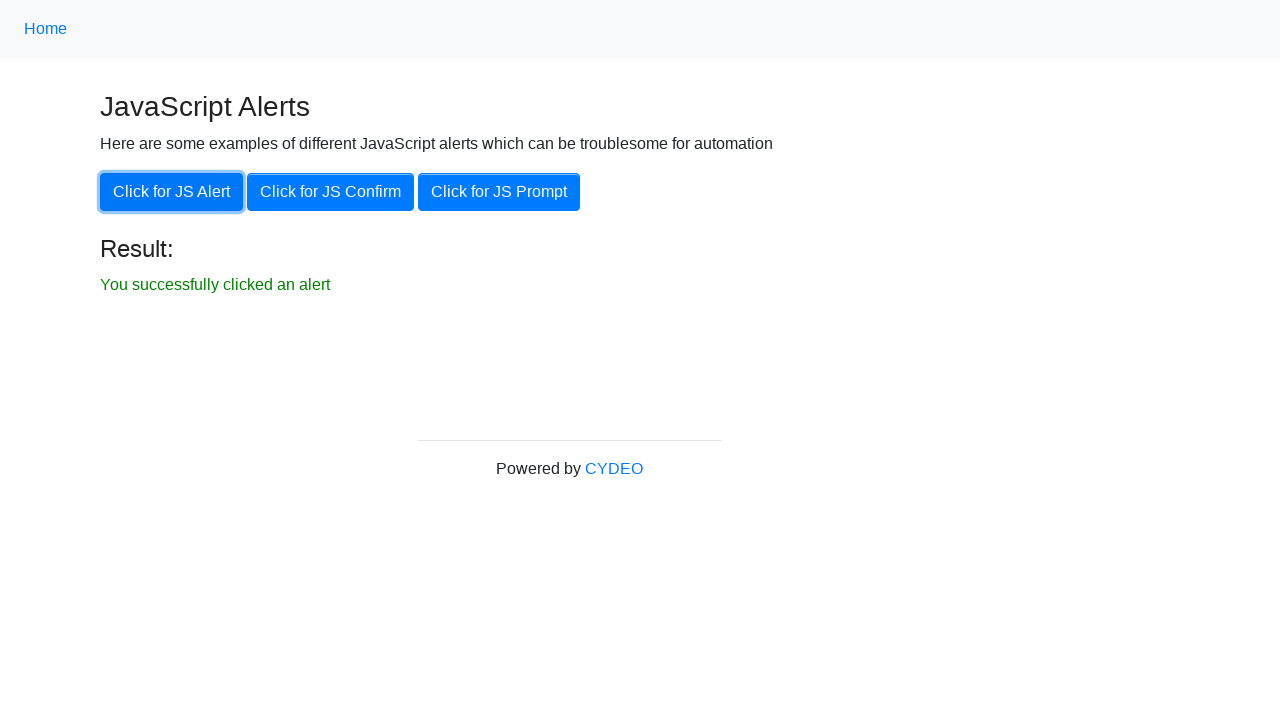

Set up dialog handler to accept alerts
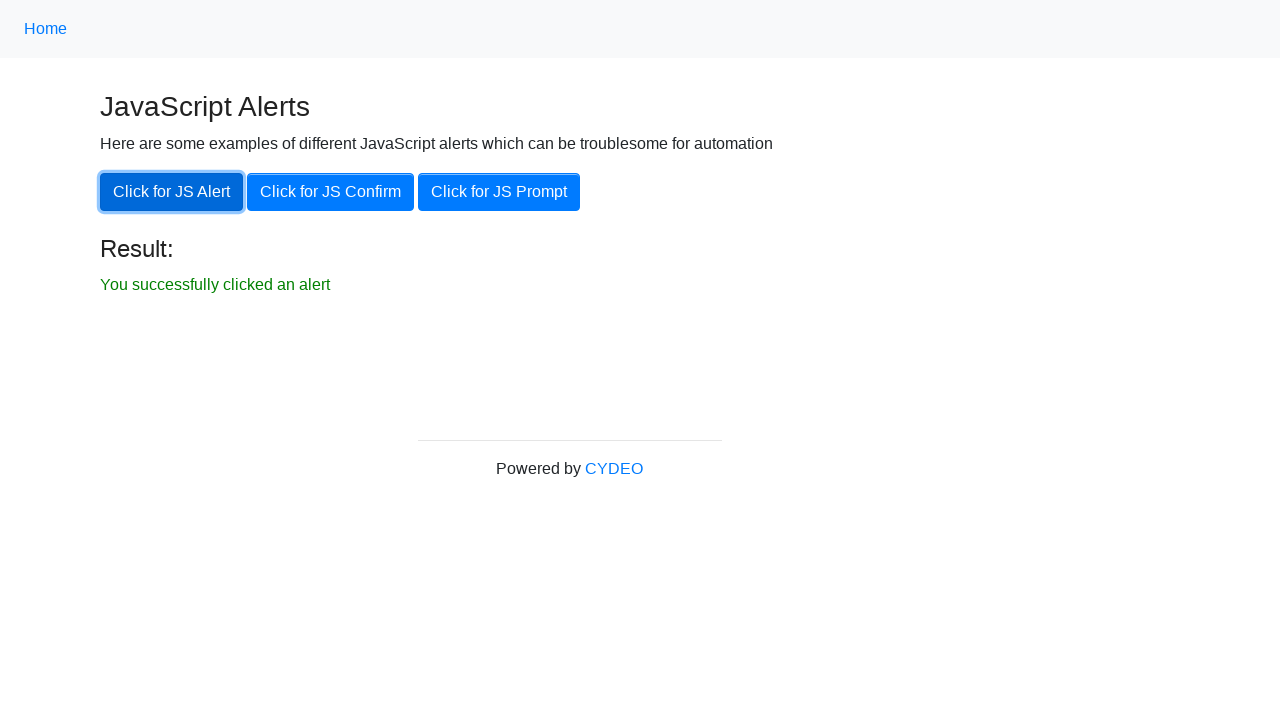

Clicked the 'Click for JS Alert' button again with handler active at (172, 192) on xpath=//button[.='Click for JS Alert']
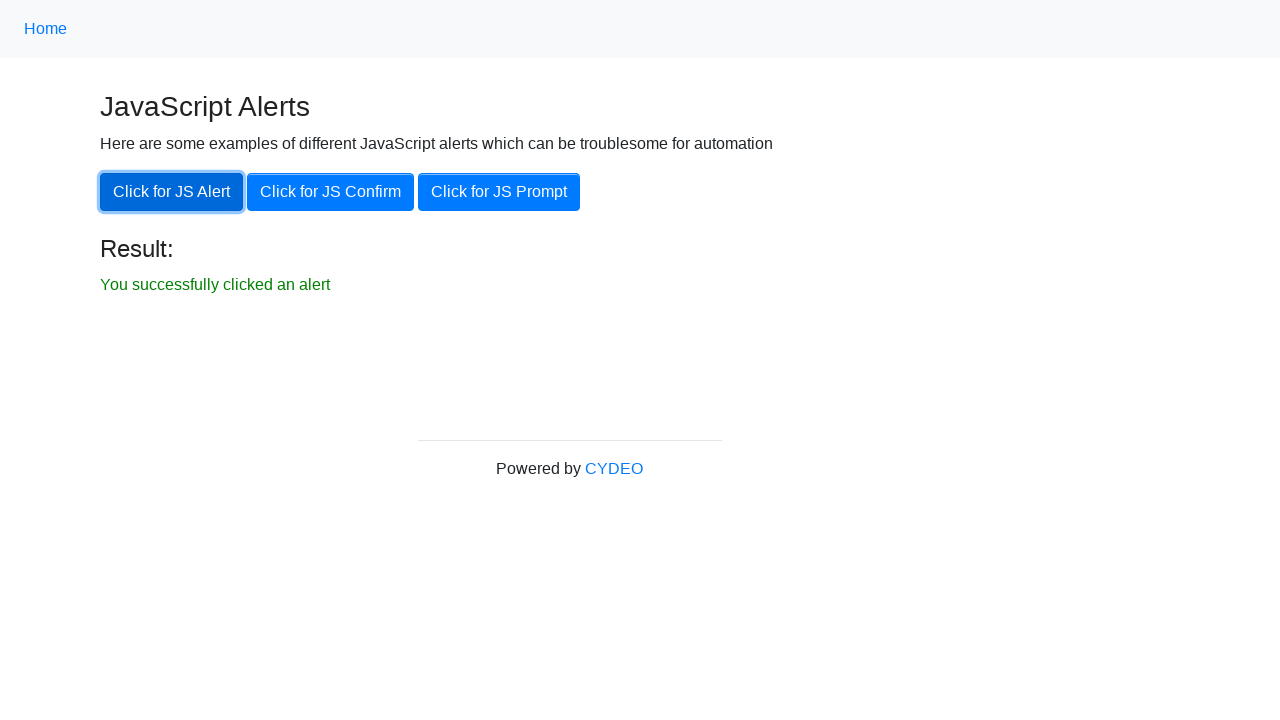

Result message element became visible
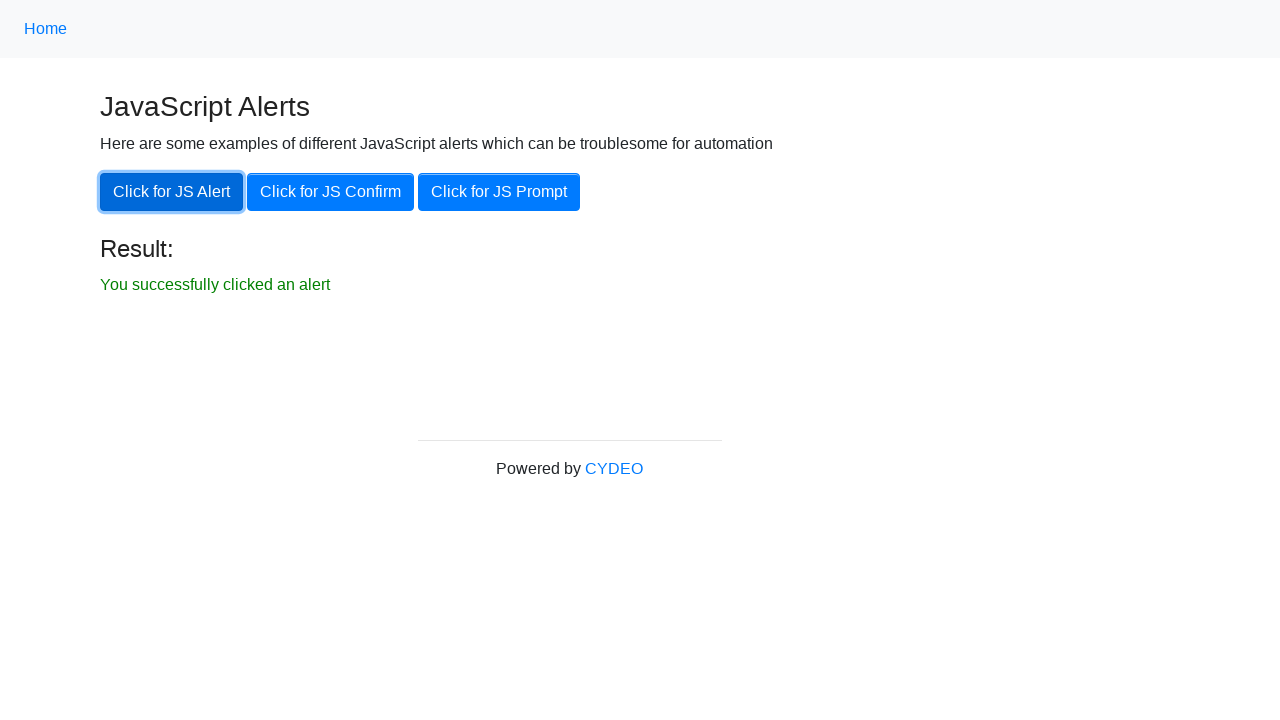

Verified result message displays correct text: 'You successfully clicked an alert'
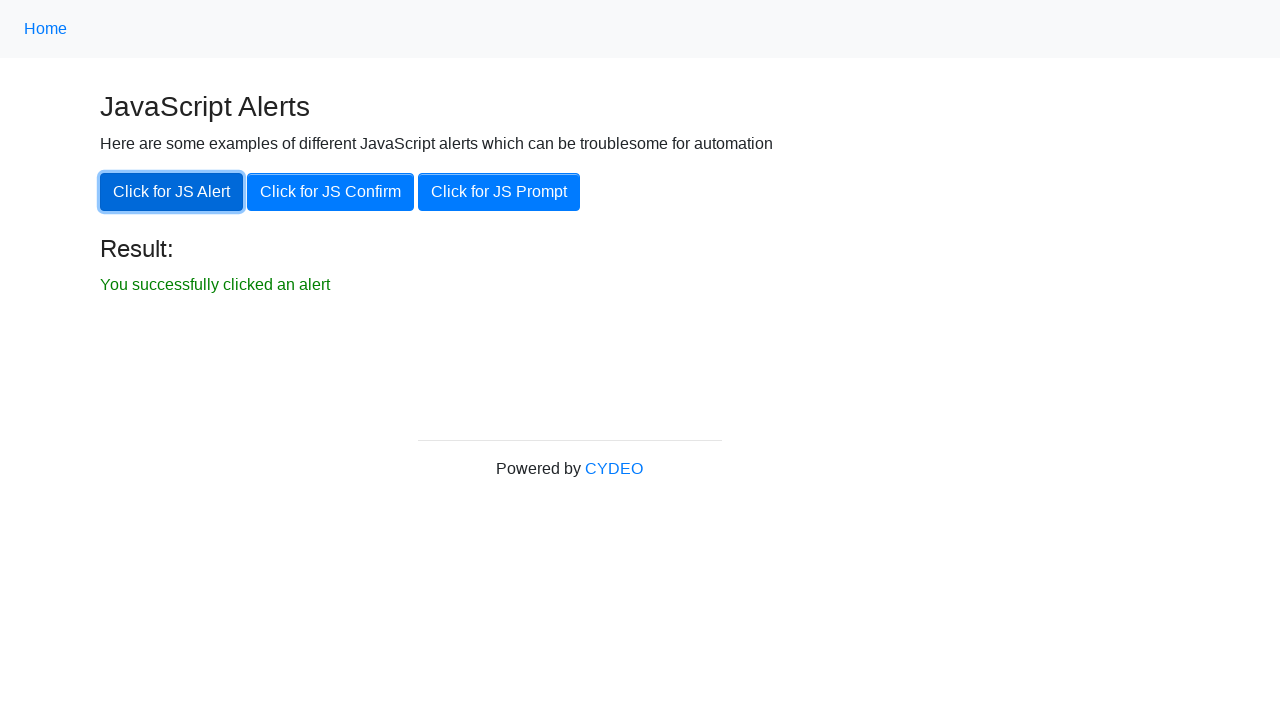

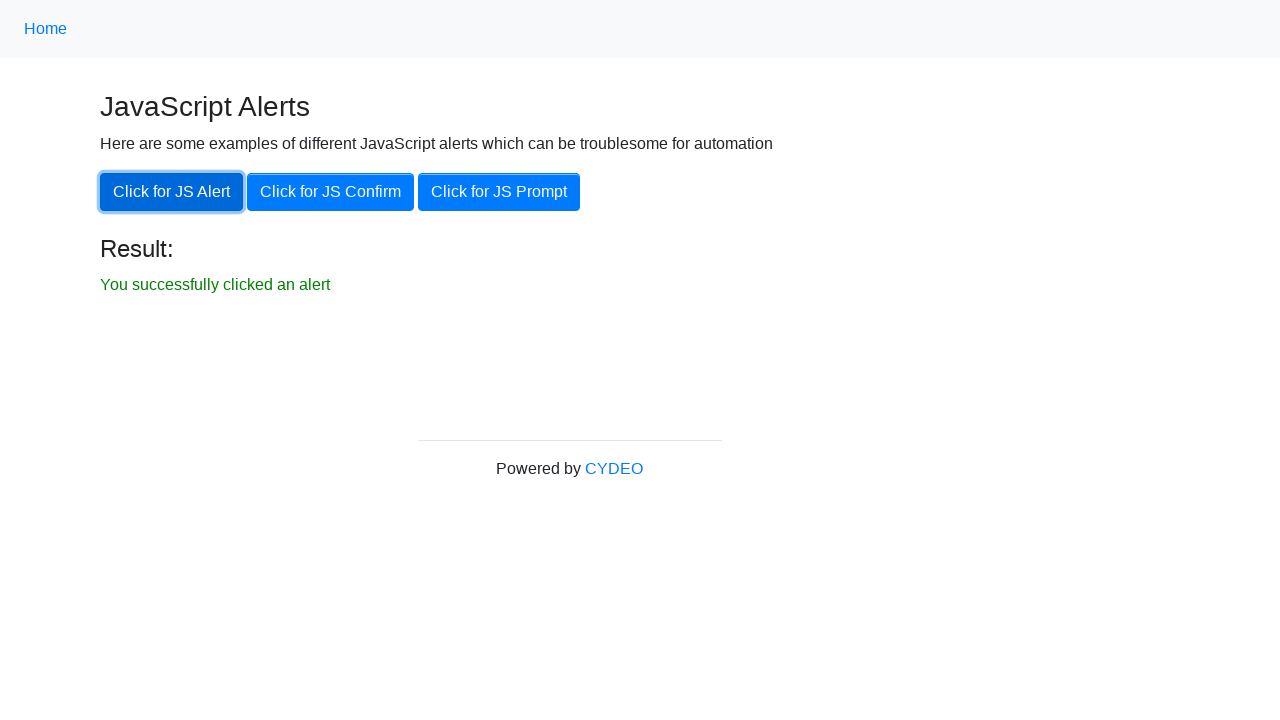